Tests month dropdown functionality on a careers registration page by clicking Register, opening Educational Details section, and selecting various month options from a dropdown menu.

Starting URL: https://machstatz.zohorecruit.com/careers

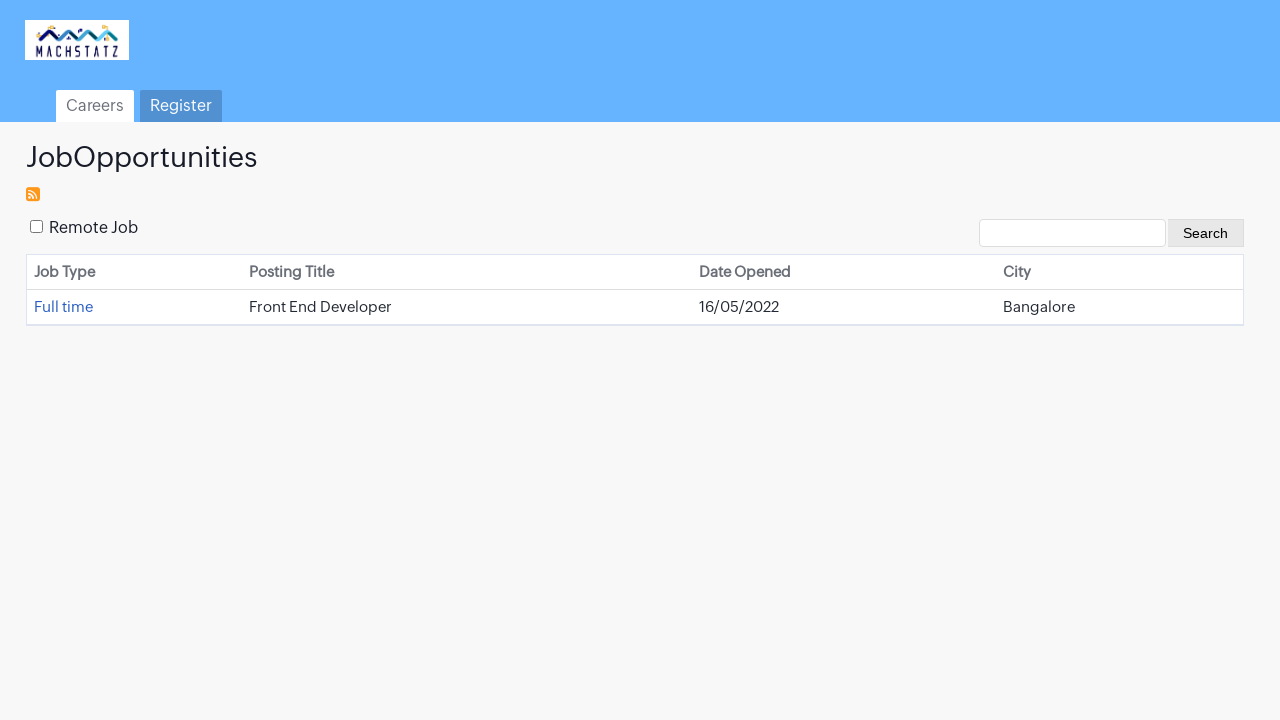

Clicked Register link on careers page at (181, 106) on xpath=//a[normalize-space()='Register']
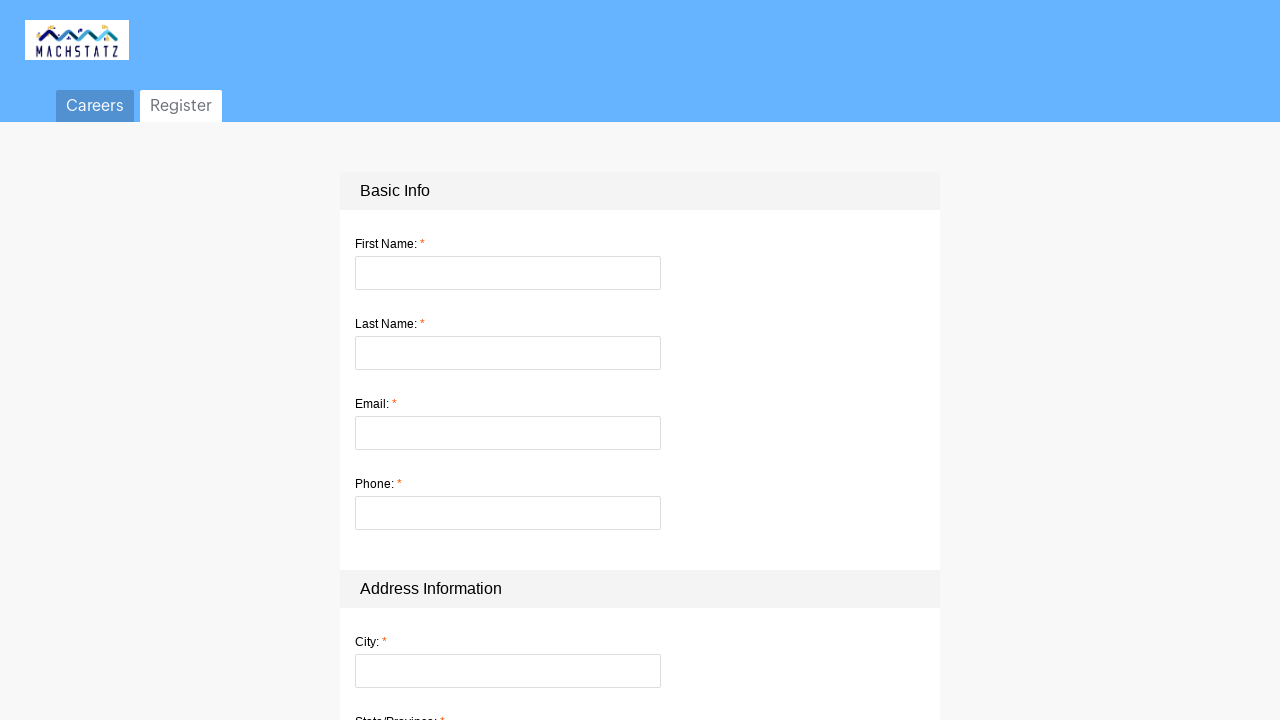

Registration form loaded and Add Educational Details button is available
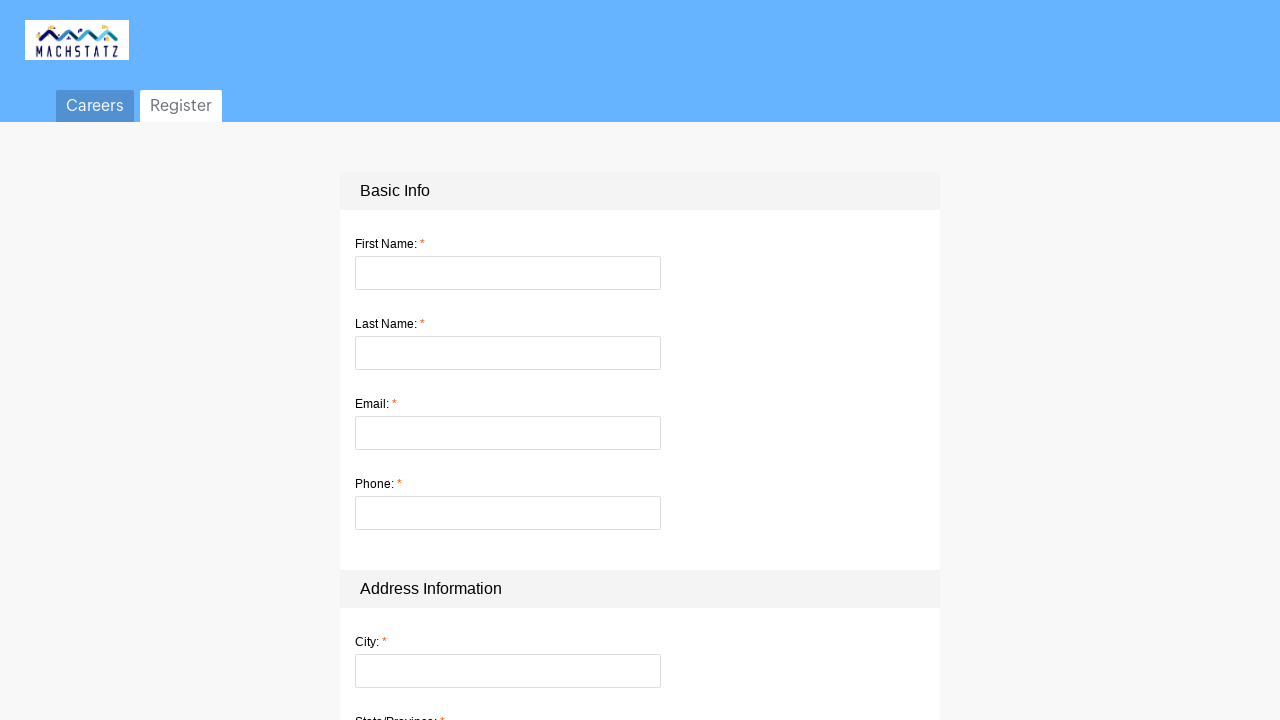

Clicked Add Educational Details button at (386, 368) on xpath=//div[@id='589110000000300238']//a[@title='Add Educational Details']
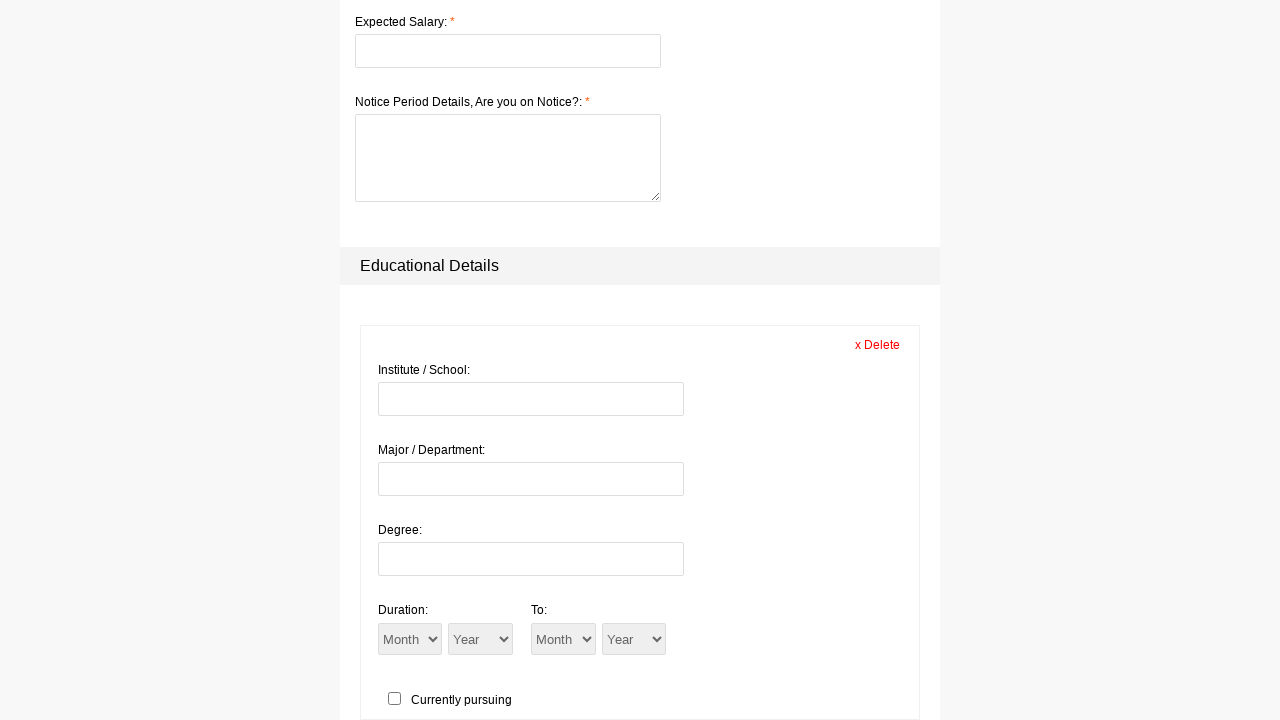

Month dropdown selector is now available
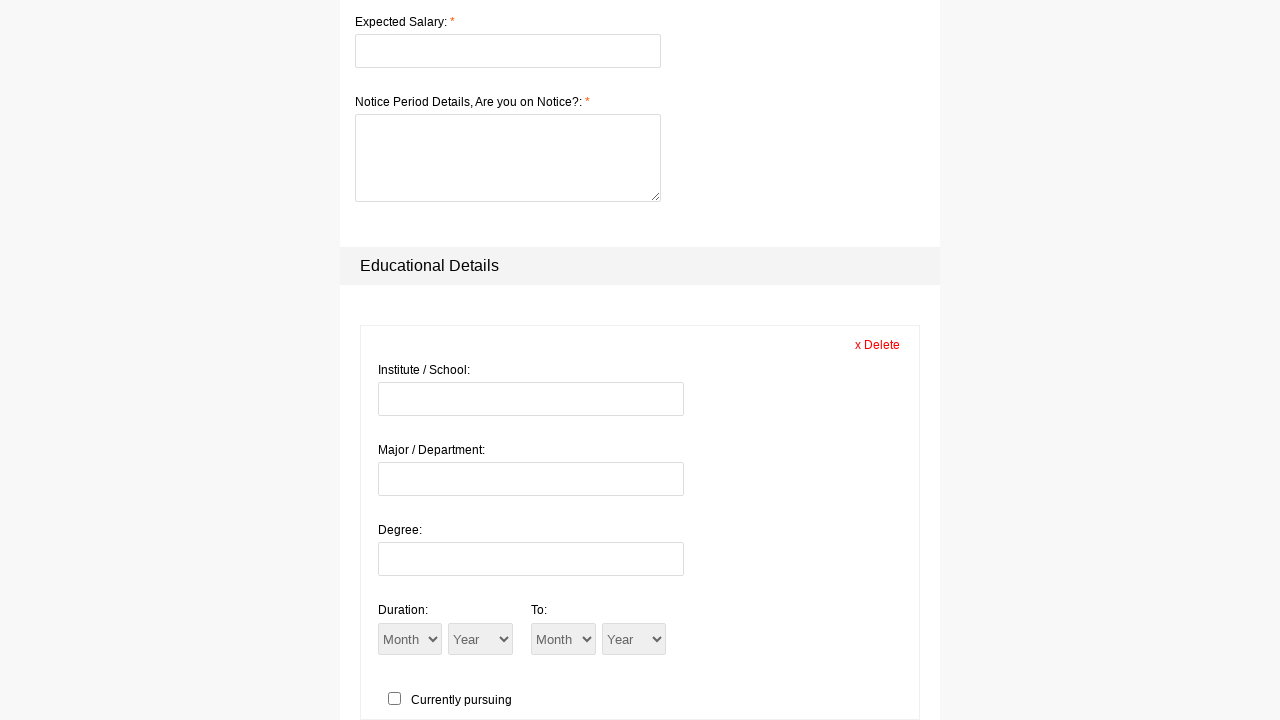

Selected January from month dropdown on .TF_84057924695254163_from_month
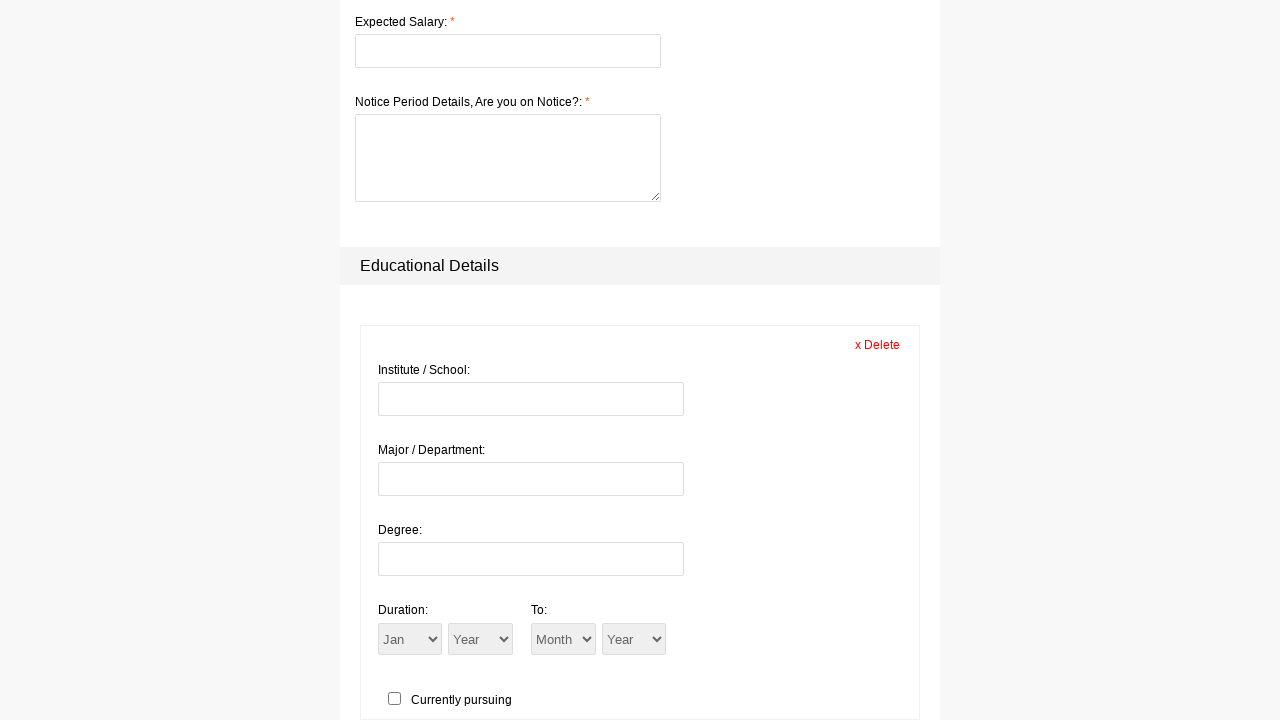

Selected February from month dropdown on .TF_84057924695254163_from_month
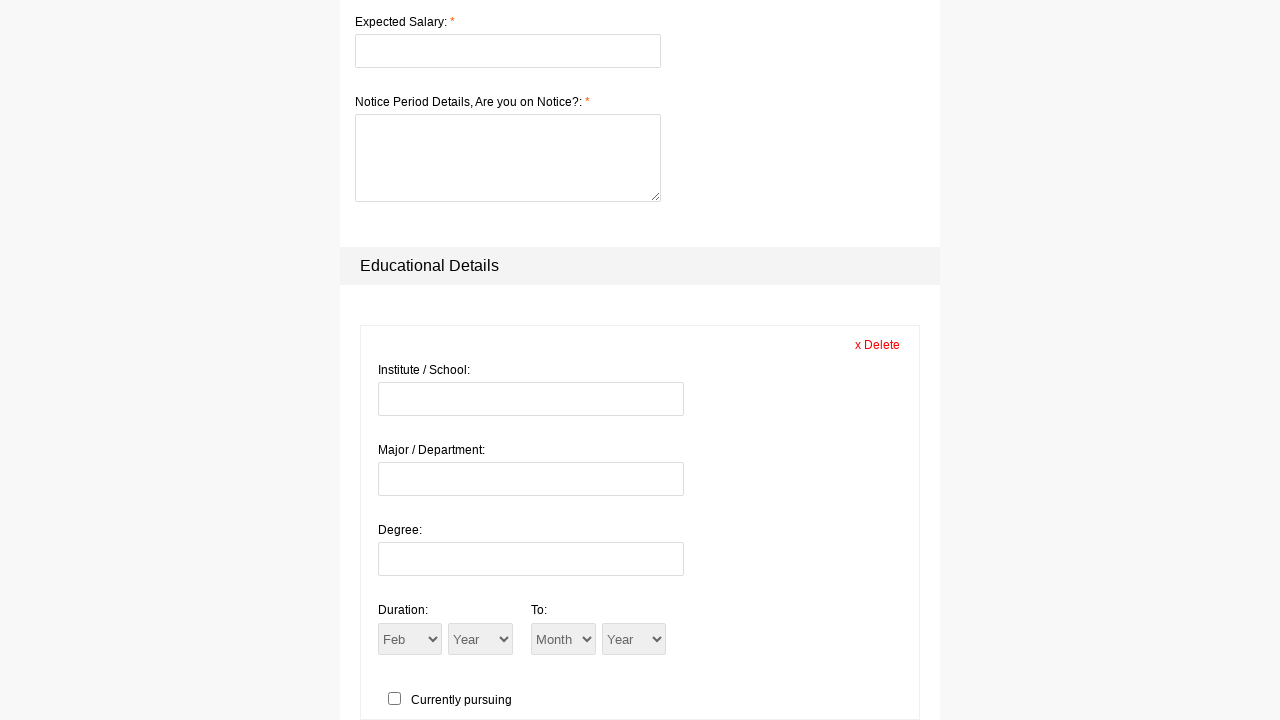

Selected March from month dropdown on .TF_84057924695254163_from_month
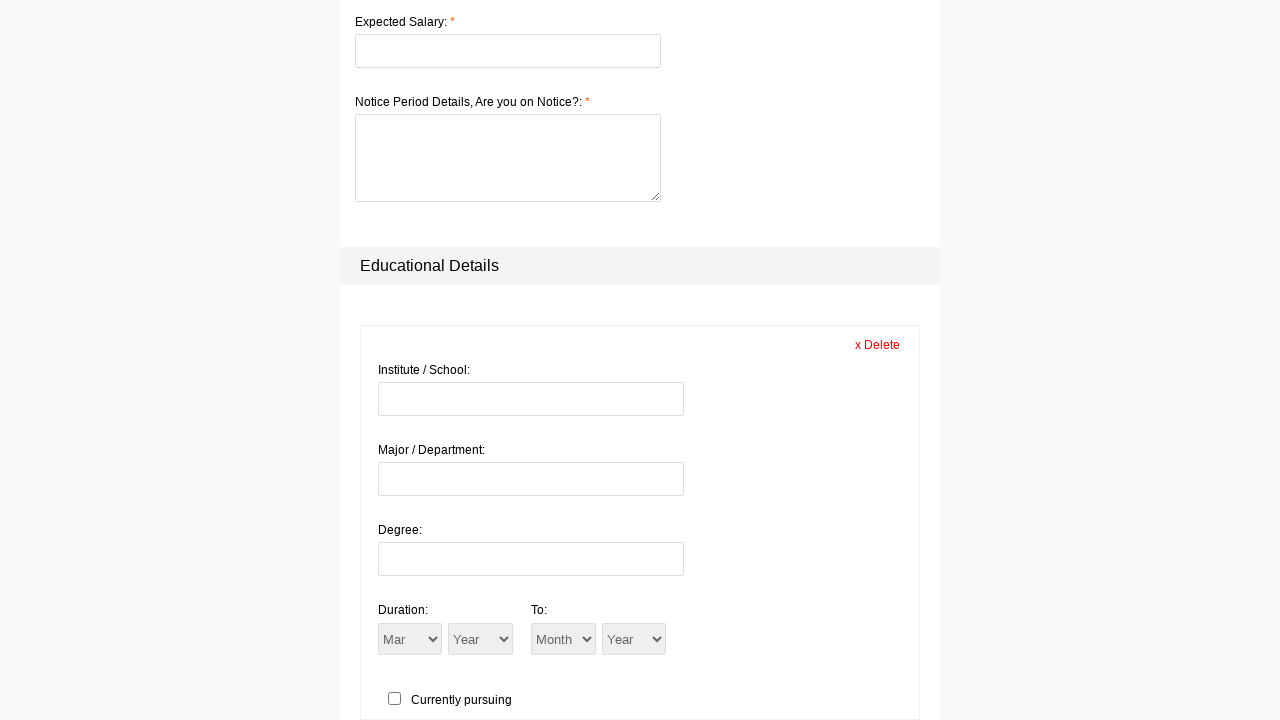

Selected April from month dropdown on .TF_84057924695254163_from_month
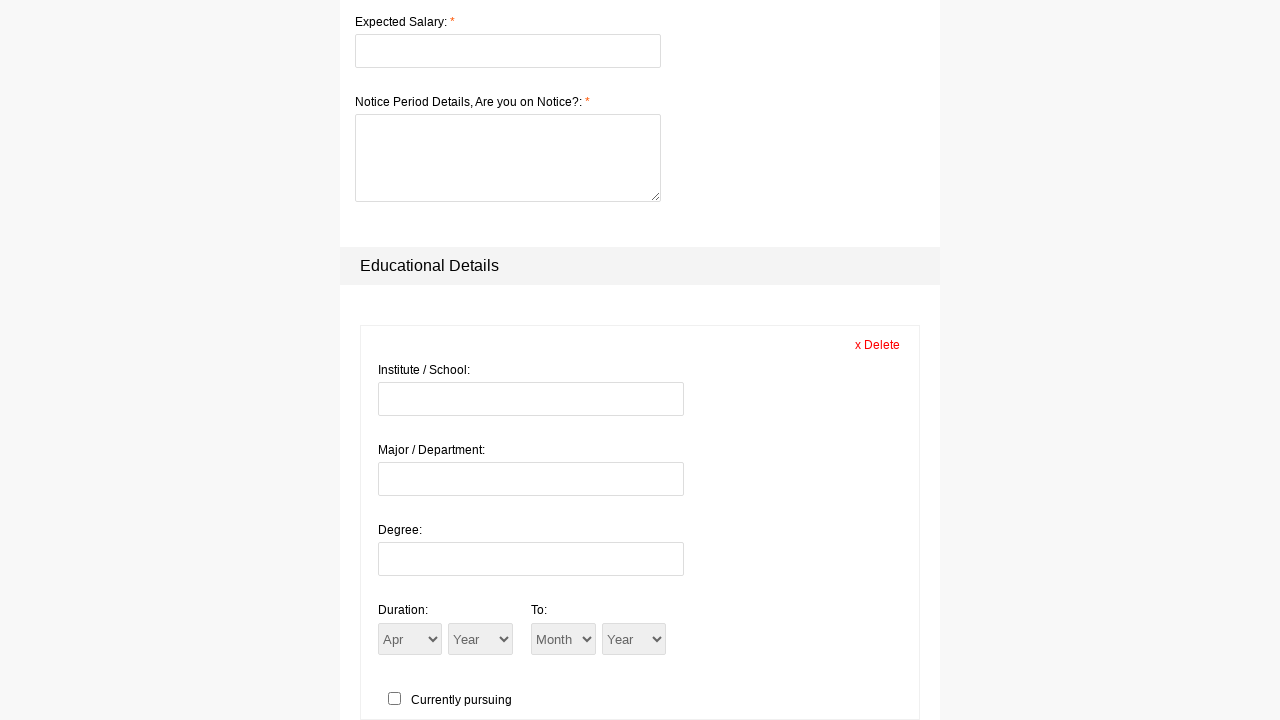

Selected May from month dropdown on .TF_84057924695254163_from_month
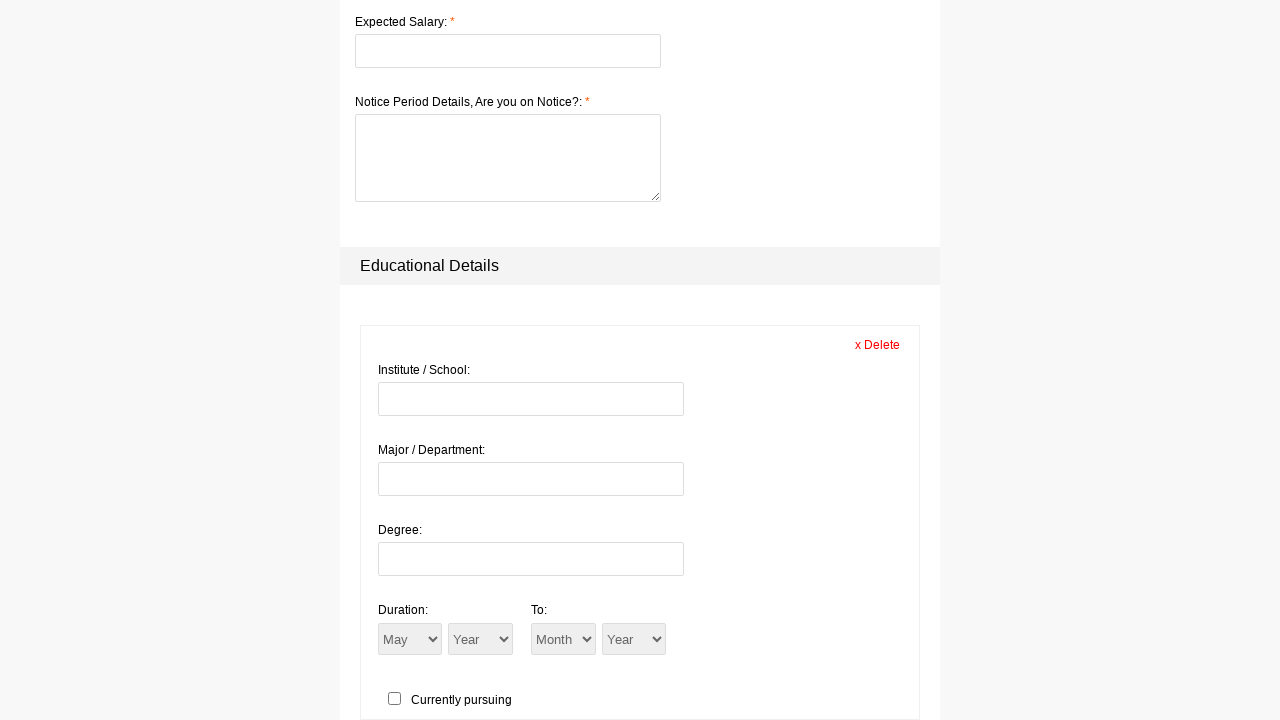

Selected June from month dropdown on .TF_84057924695254163_from_month
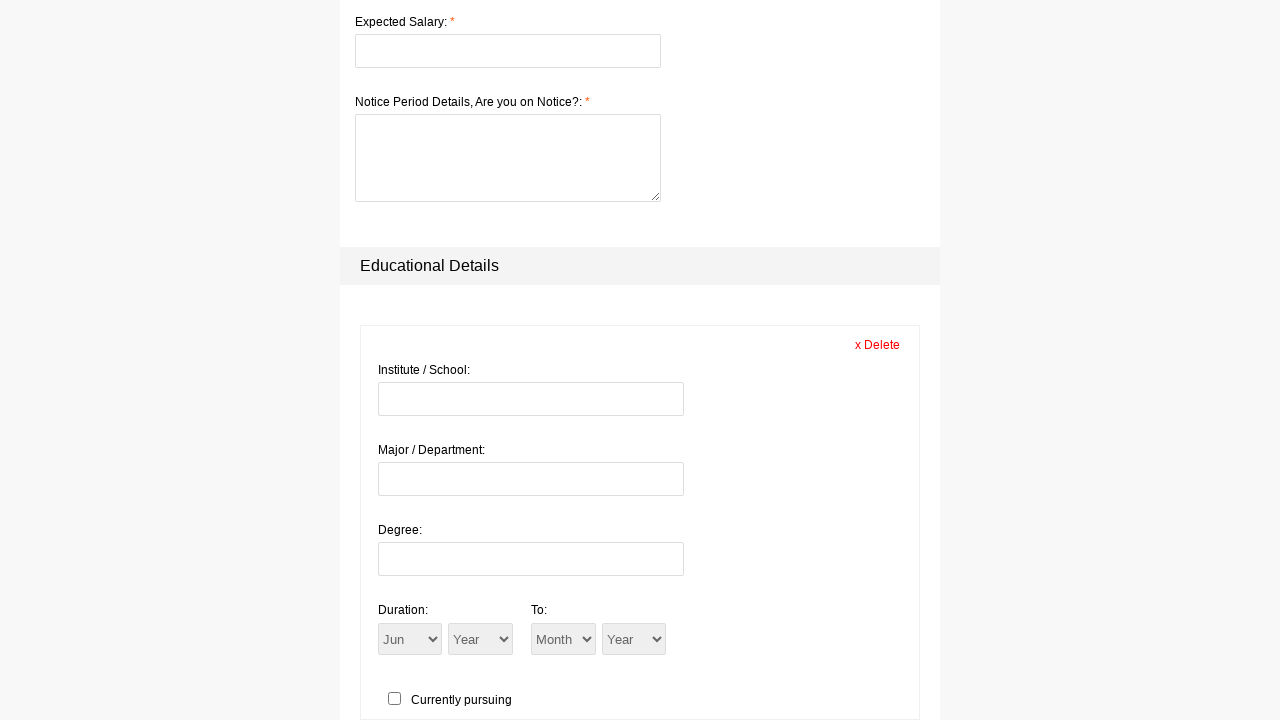

Selected July from month dropdown on .TF_84057924695254163_from_month
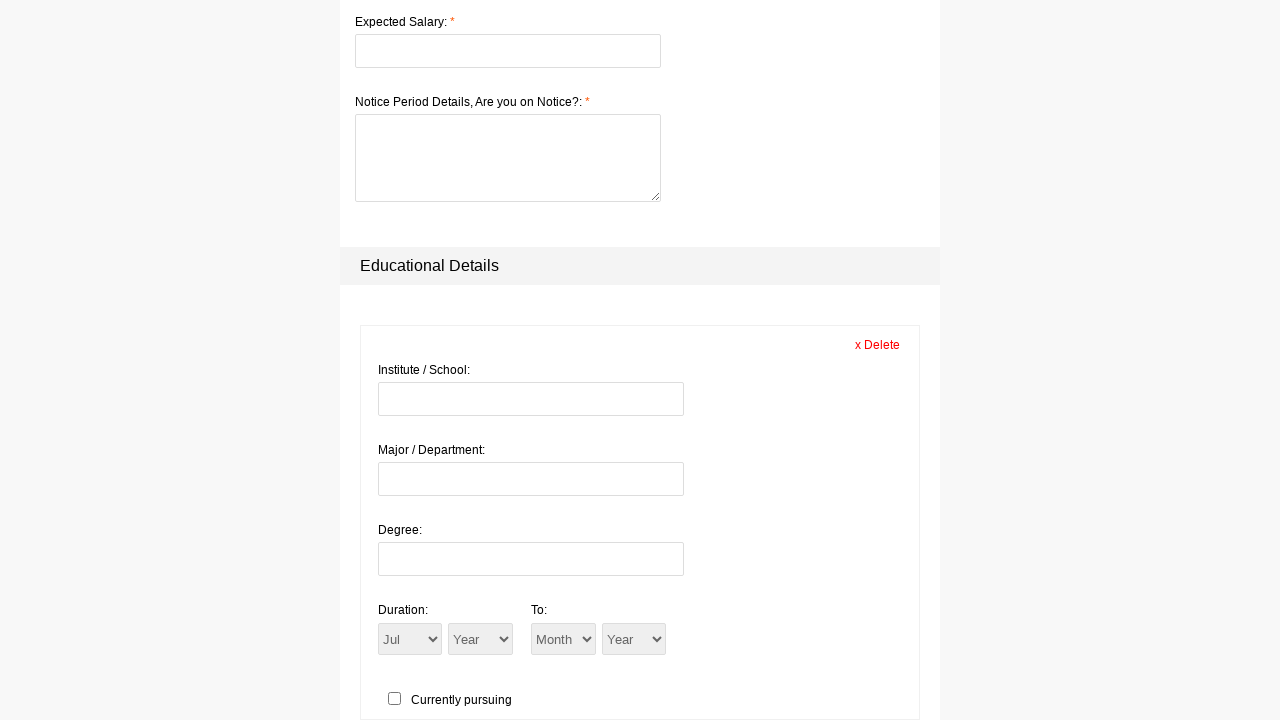

Selected August from month dropdown on .TF_84057924695254163_from_month
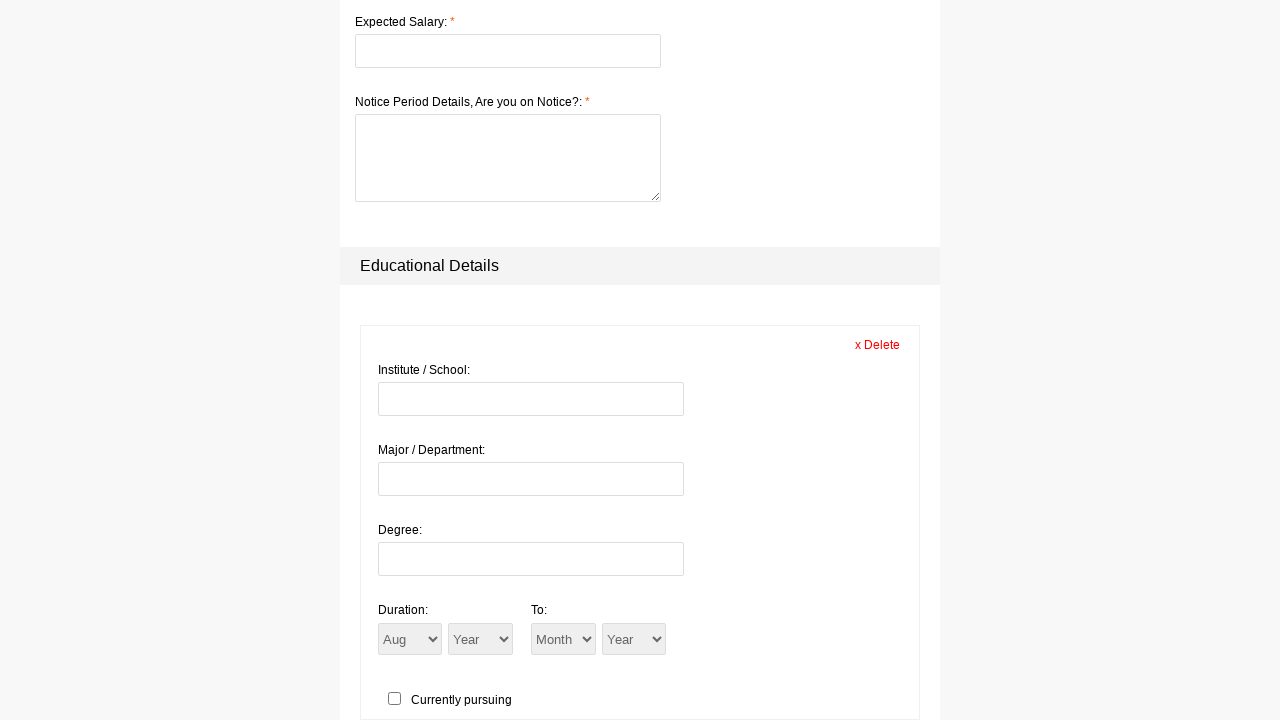

Selected September from month dropdown on .TF_84057924695254163_from_month
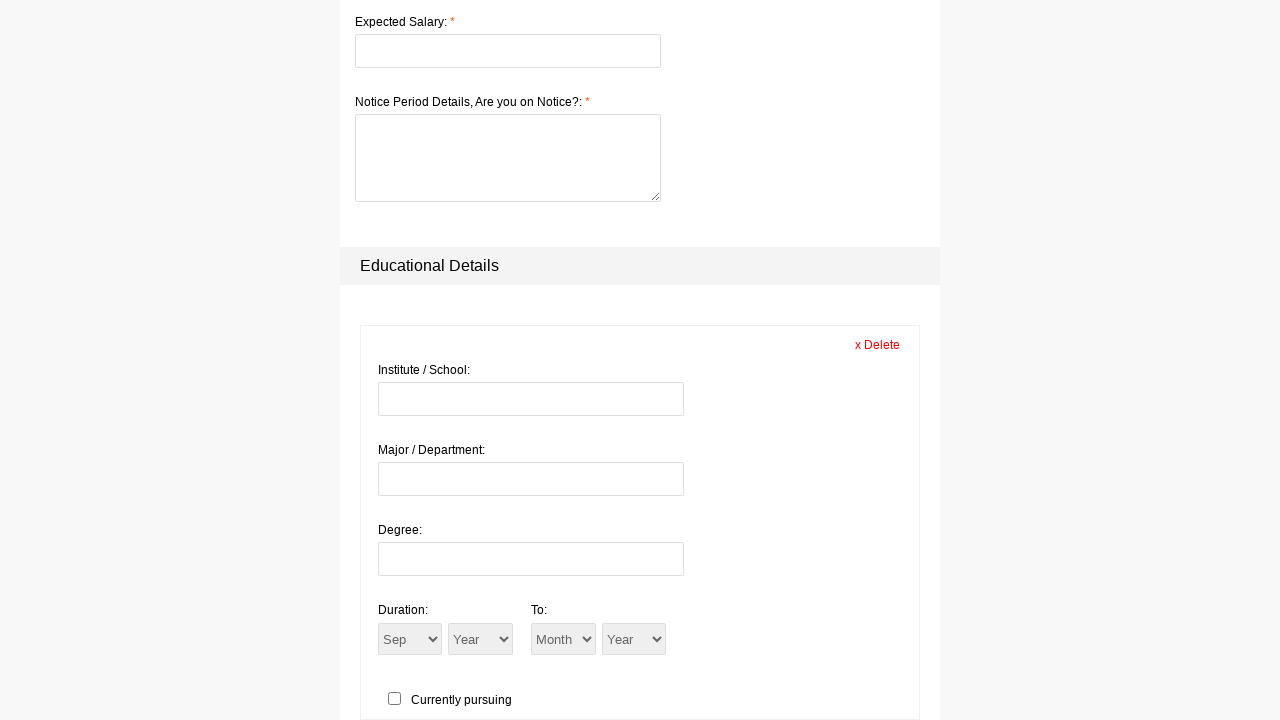

Selected October from month dropdown on .TF_84057924695254163_from_month
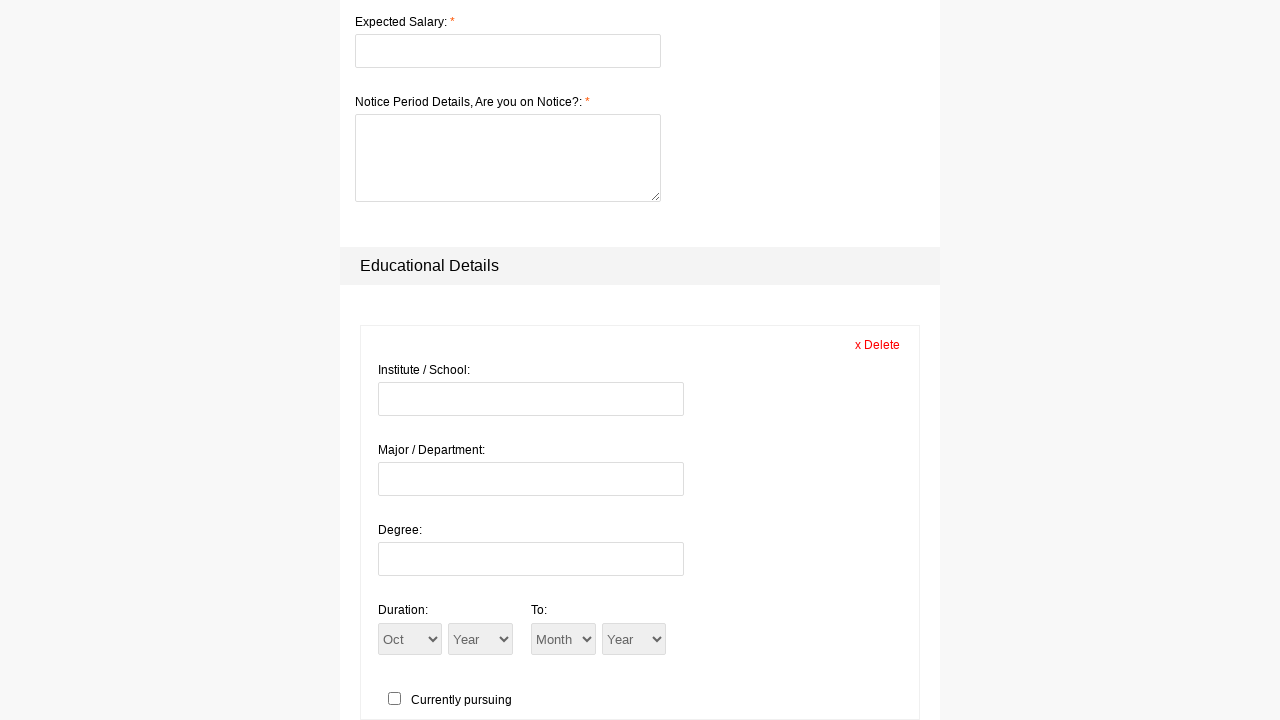

Selected November from month dropdown on .TF_84057924695254163_from_month
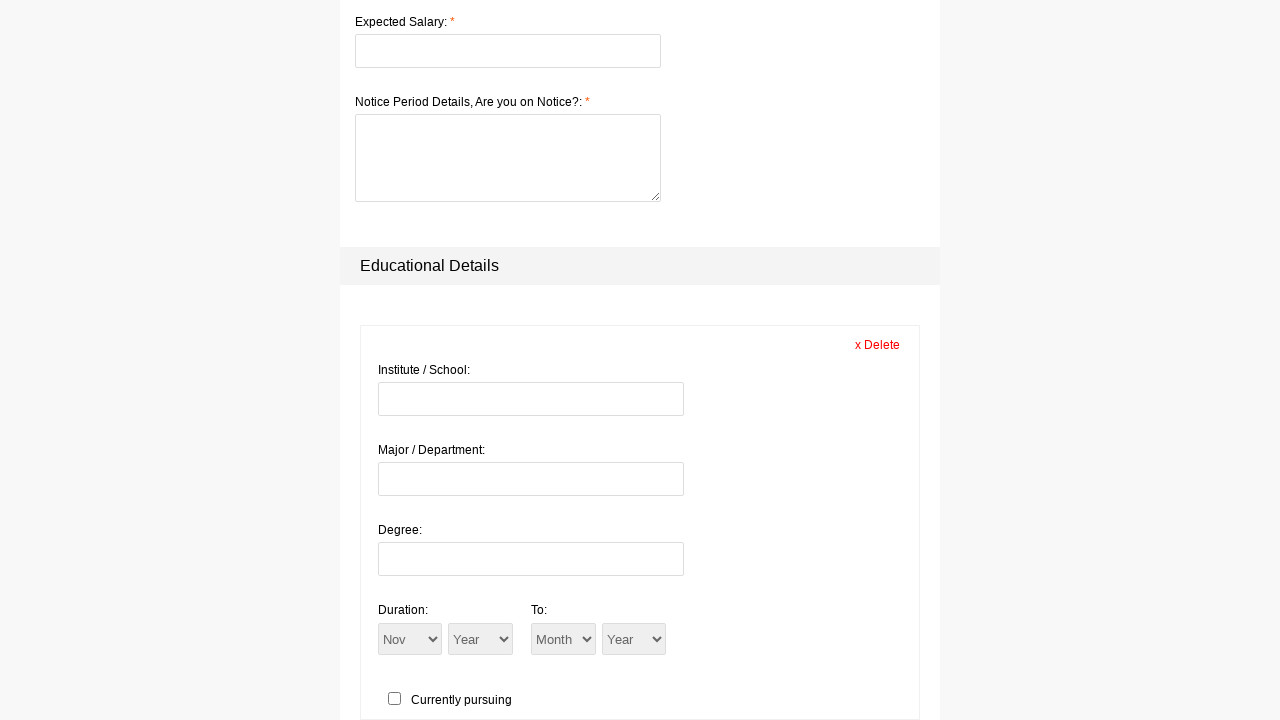

Selected December from month dropdown on .TF_84057924695254163_from_month
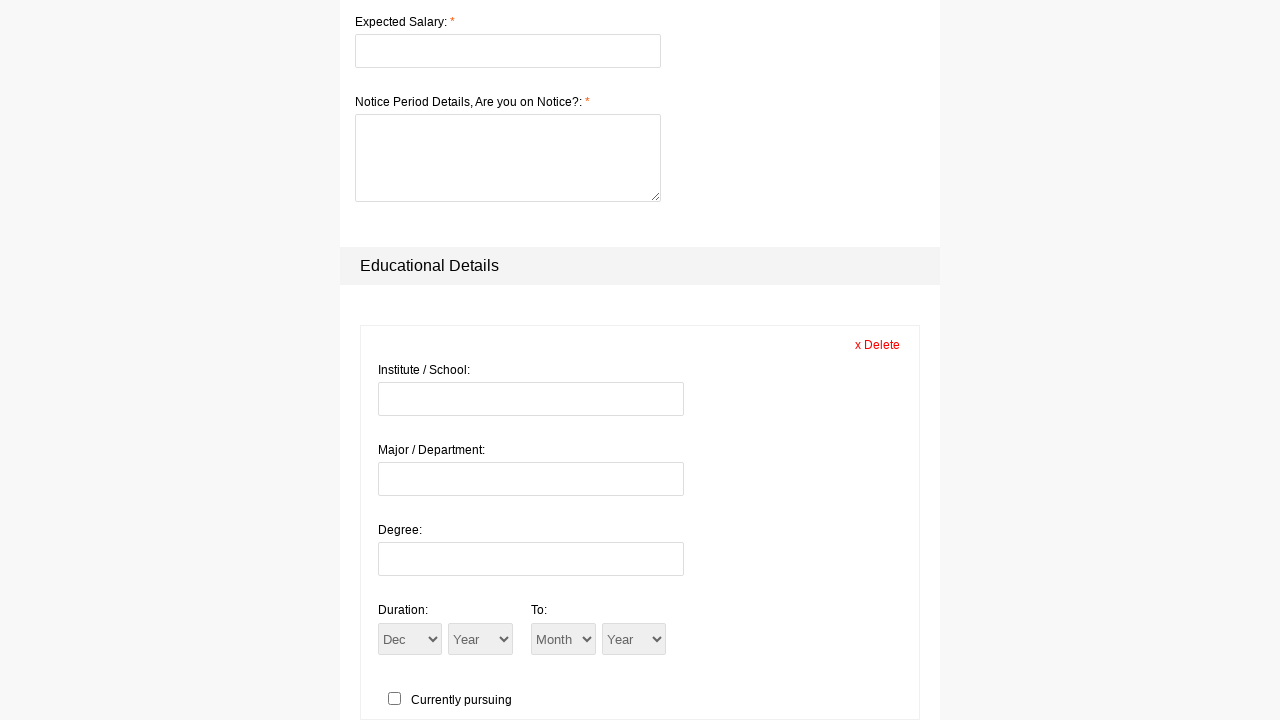

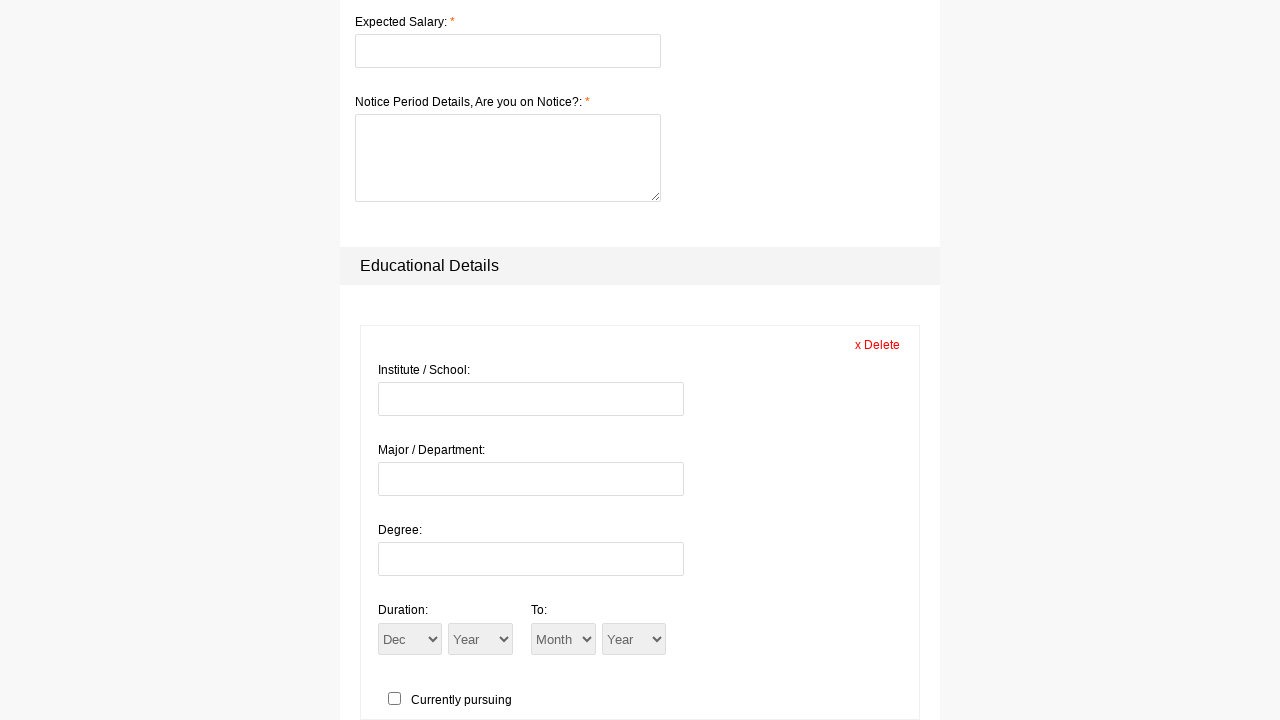